Tests the Alerts, Frame & Windows section on demoqa.com by navigating to Browser Windows, clicking the New Tab button, verifying text on the new tab, and switching back to the original tab.

Starting URL: https://demoqa.com/

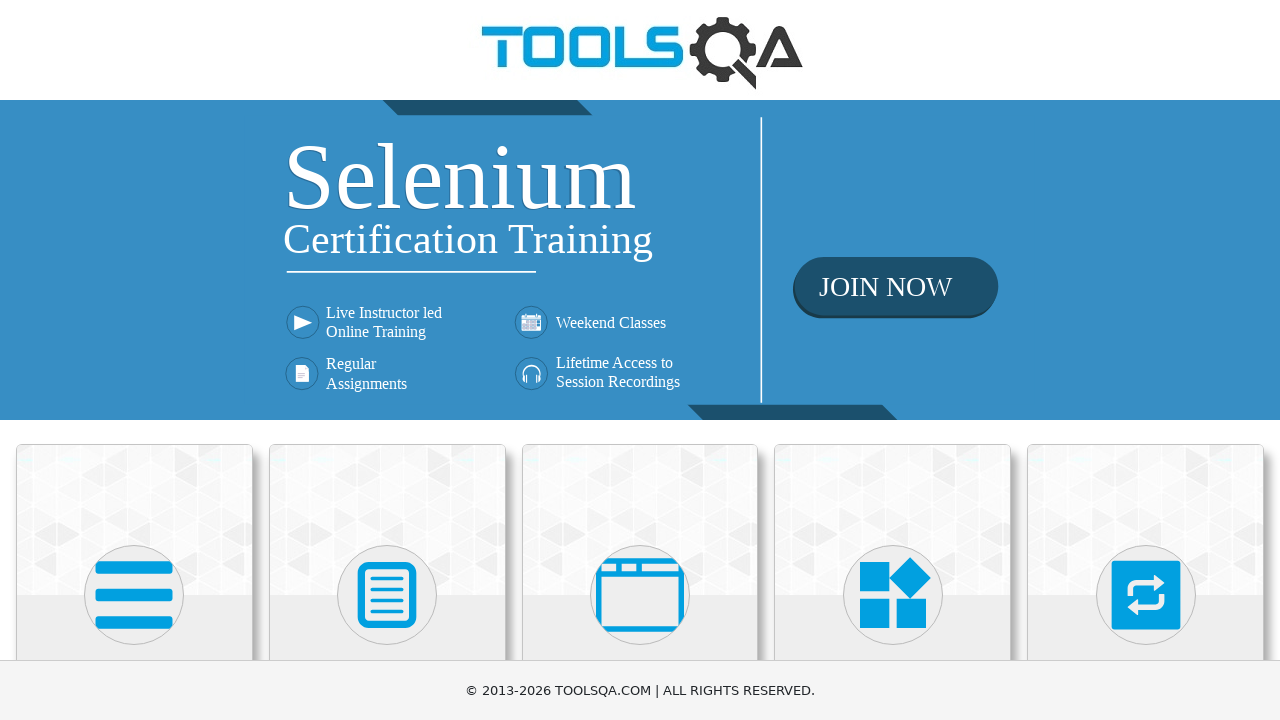

Scrolled down to see the cards
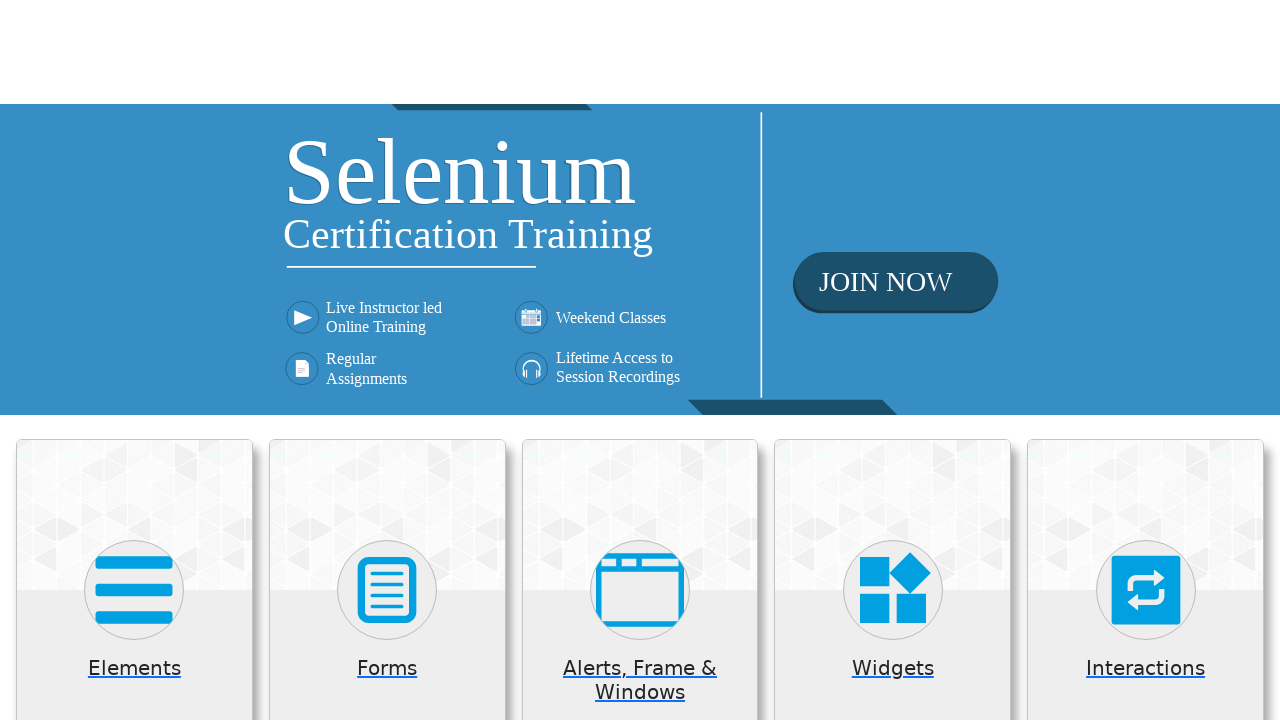

Clicked on Alerts, Frame & Windows card (3rd card) at (640, 200) on (//*[@class='card mt-4 top-card'])[3]
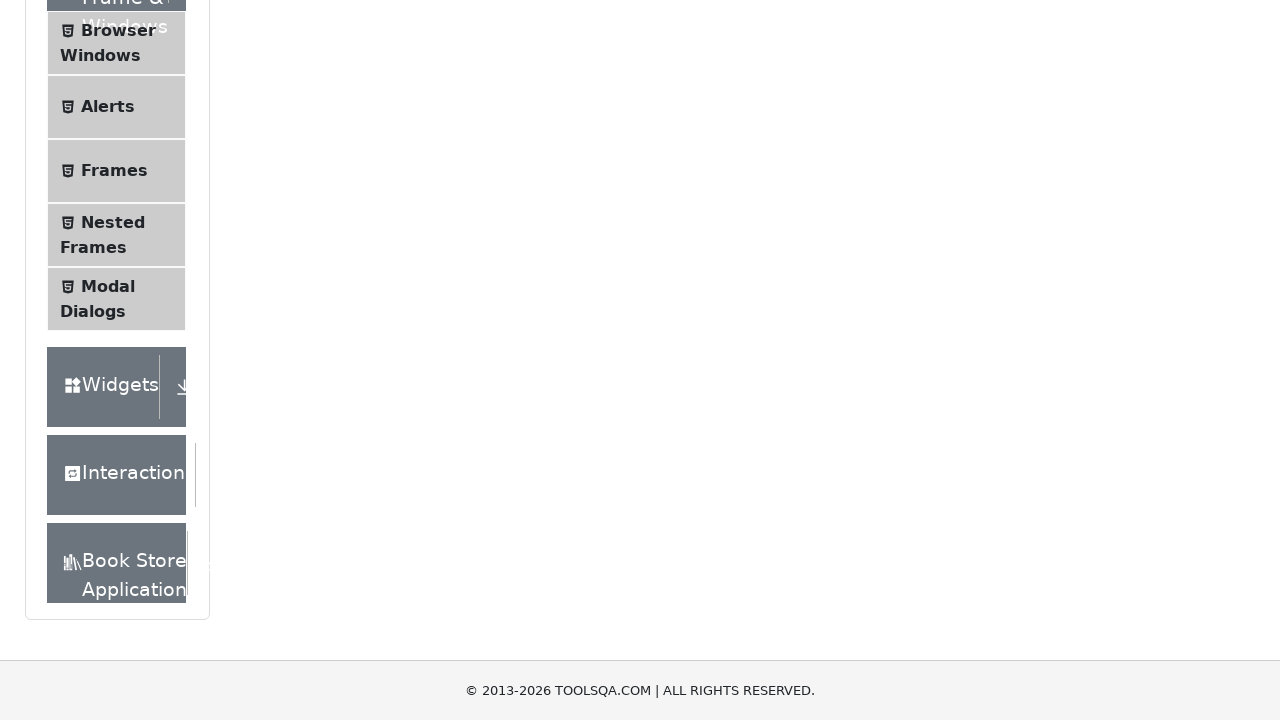

Verified instruction text is visible
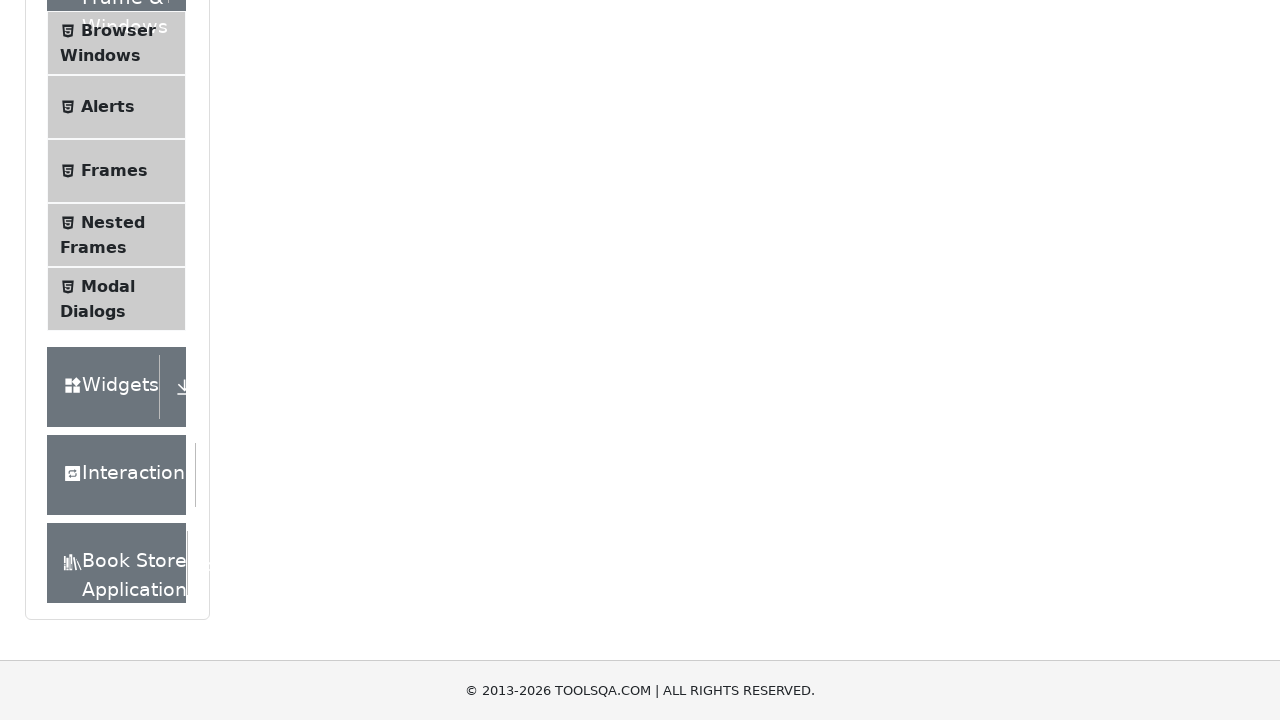

Clicked on Browser Windows in the left menu at (118, 30) on xpath=//*[text()='Browser Windows']
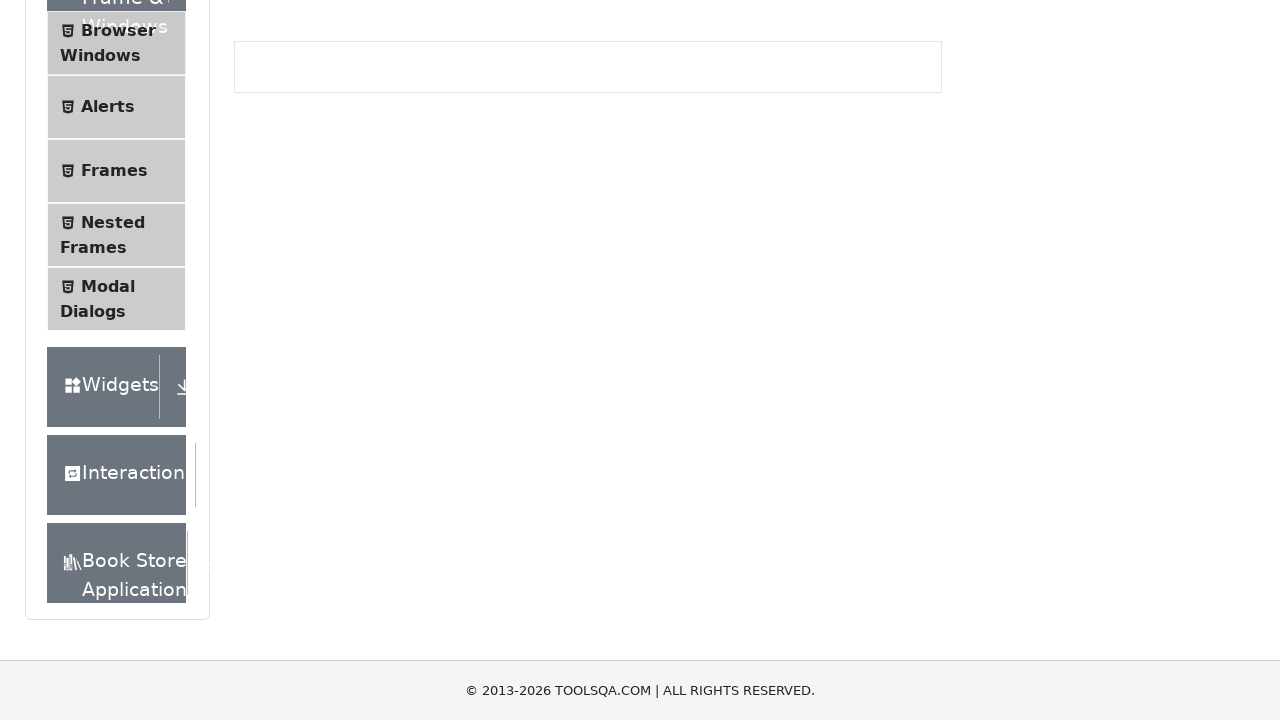

Waited for the page to load
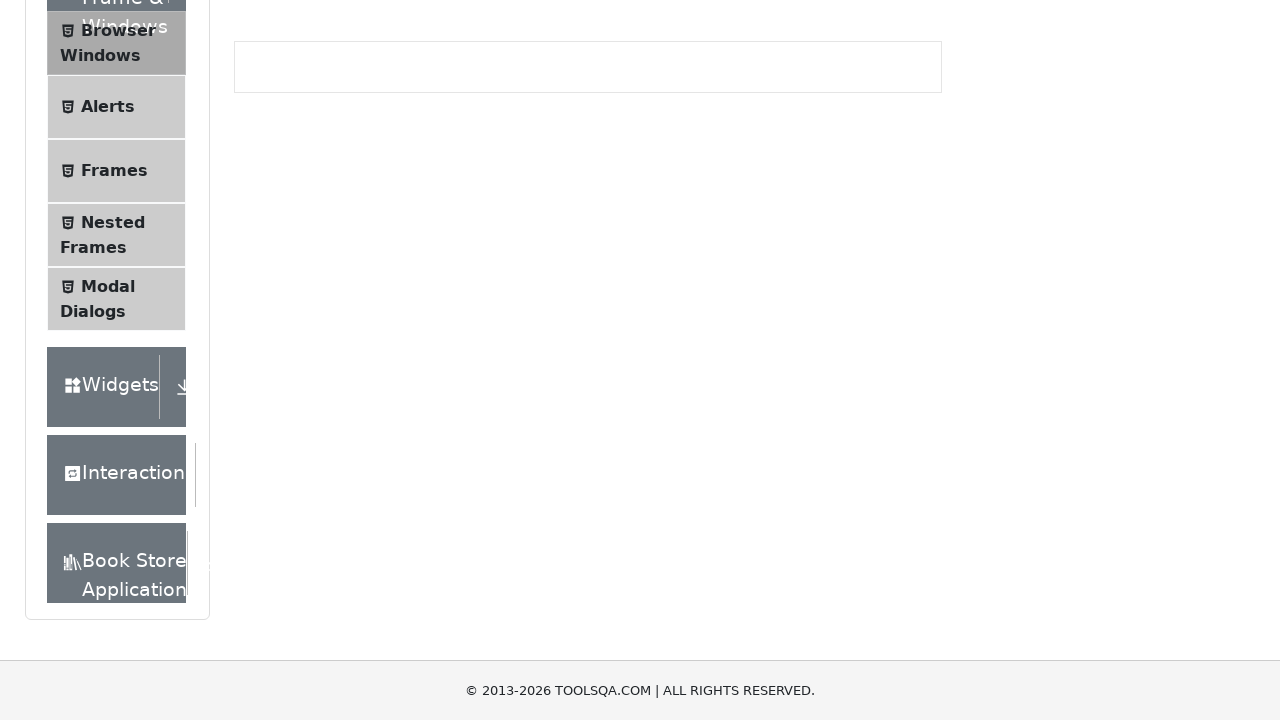

Verified New Tab button is visible
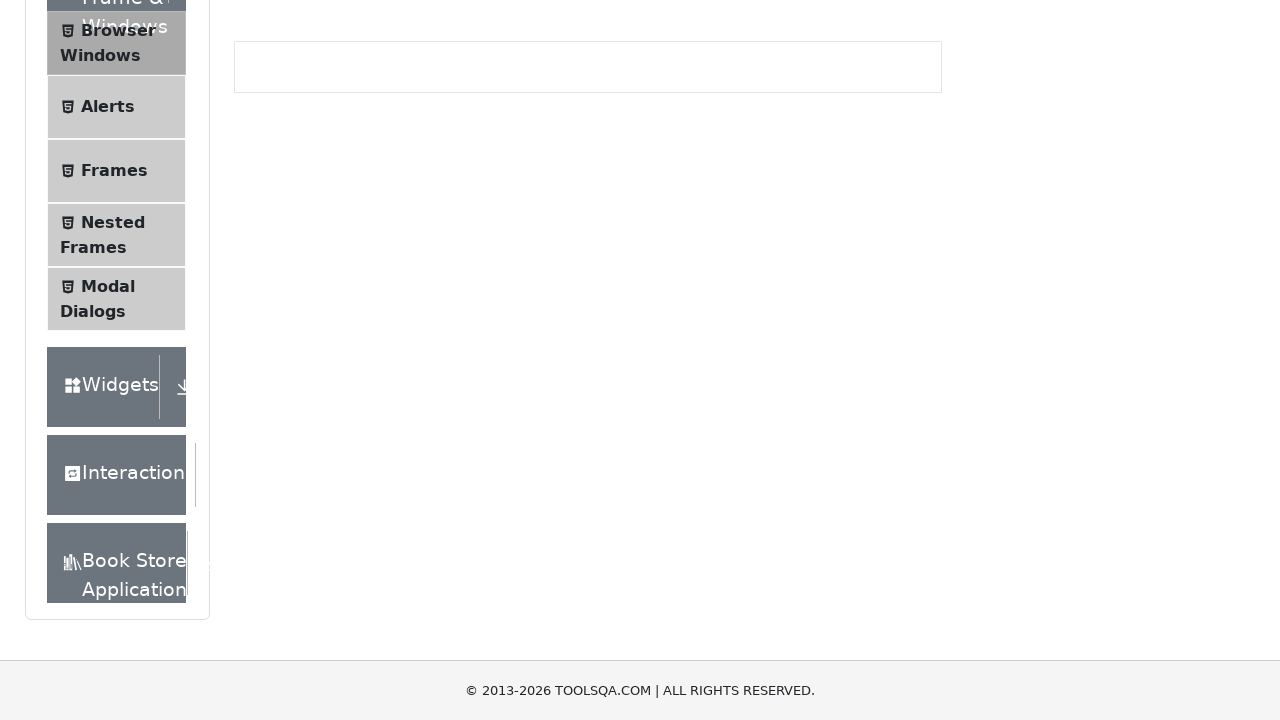

Clicked New Tab button to open a new tab at (280, 242) on xpath=//*[text()='New Tab']
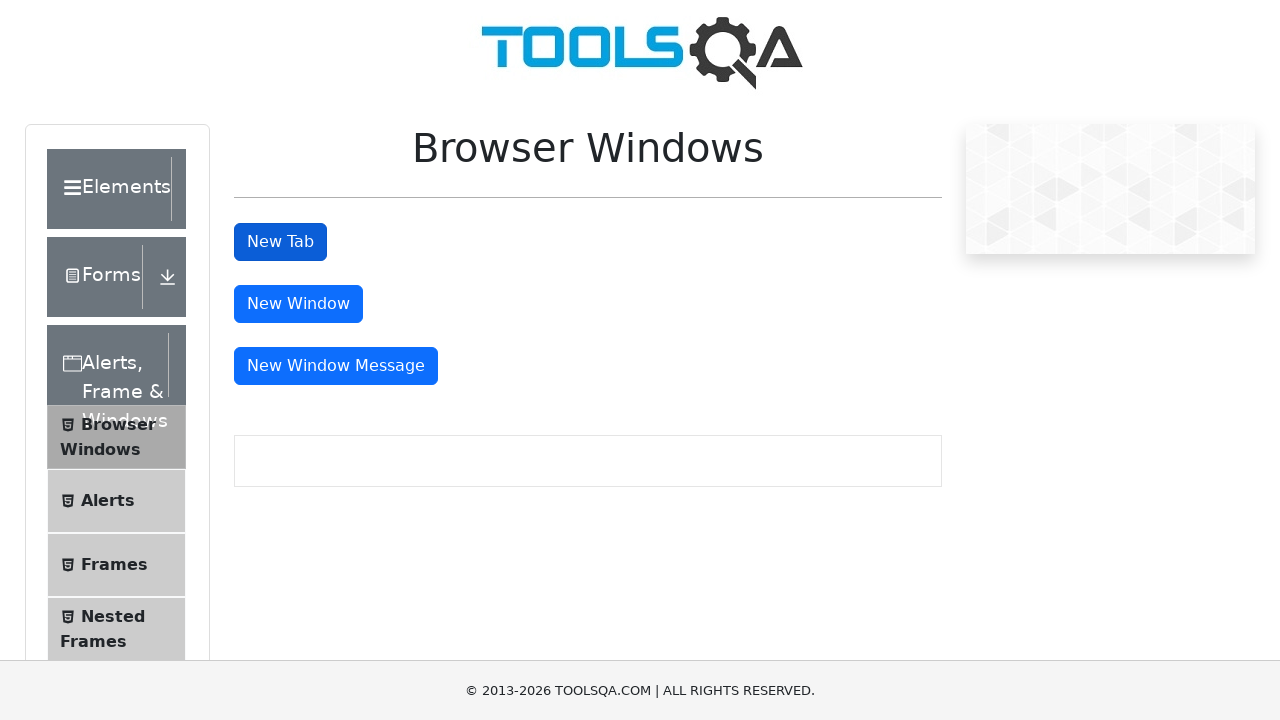

Verified the sample page heading is visible on the new tab
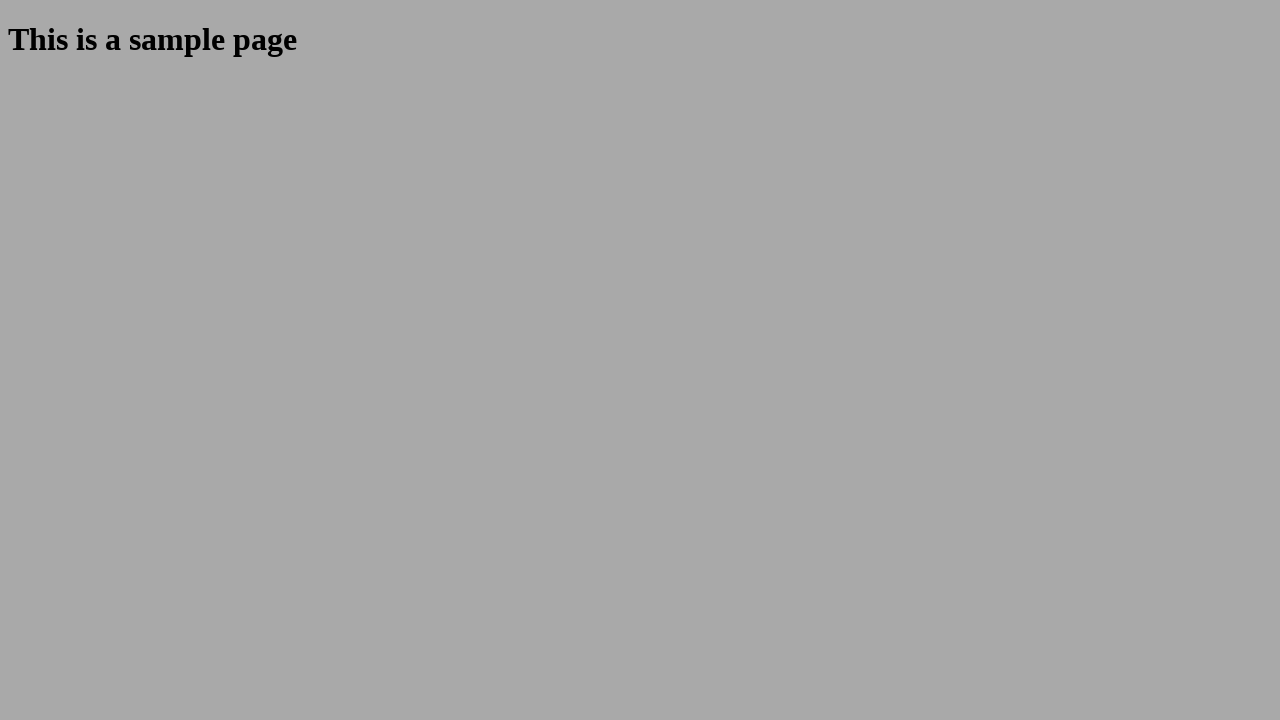

Switched back to the original tab and verified New Tab button is still visible
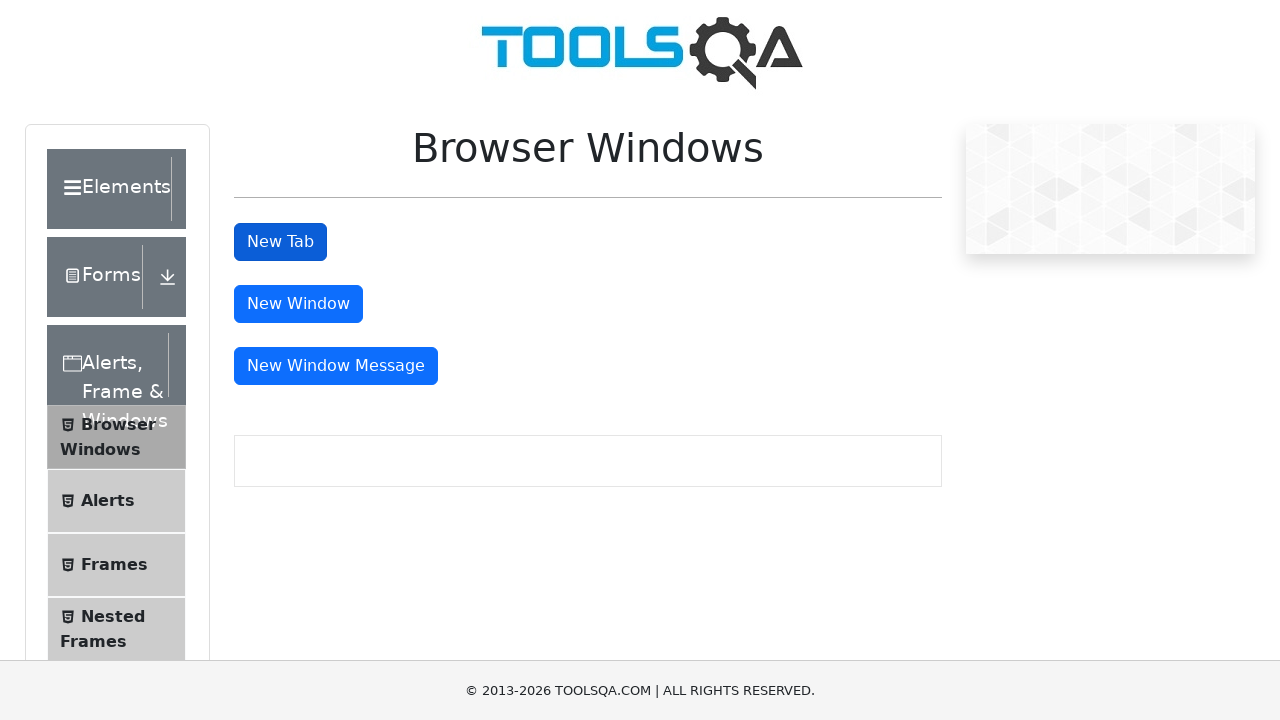

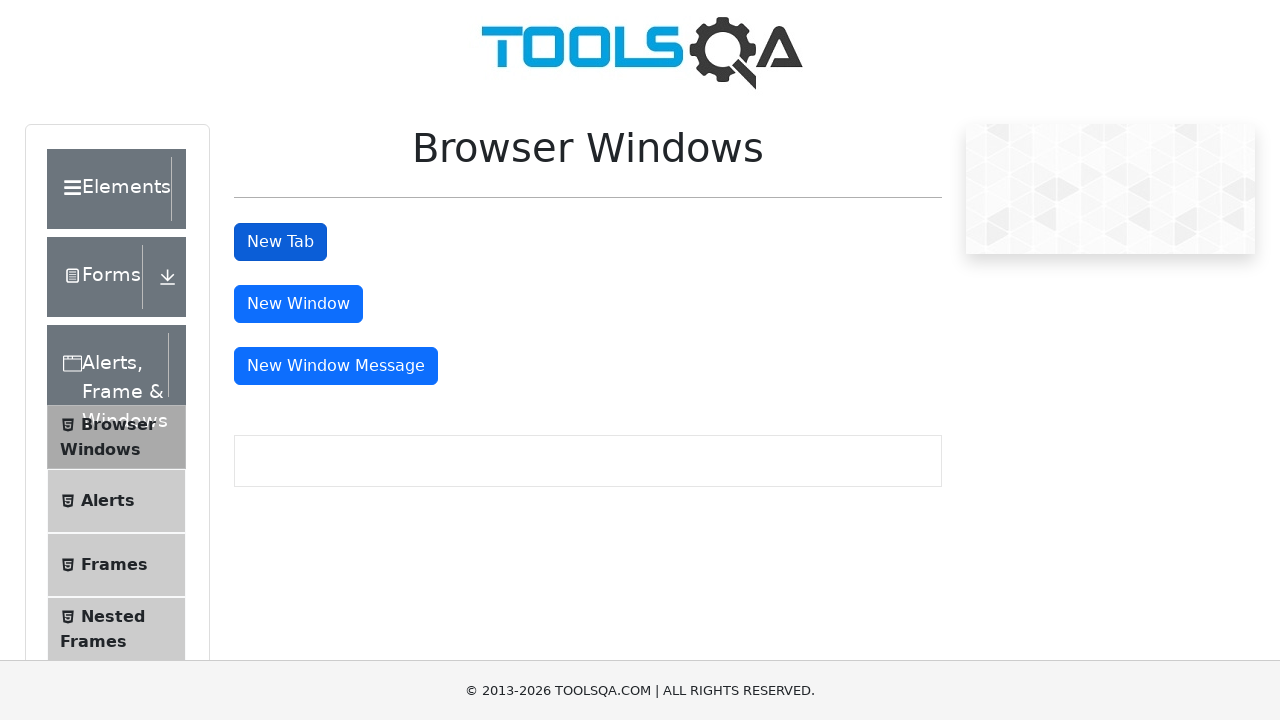